Tests clicking on a link using link text to navigate to A/B Testing page

Starting URL: https://practice.cydeo.com

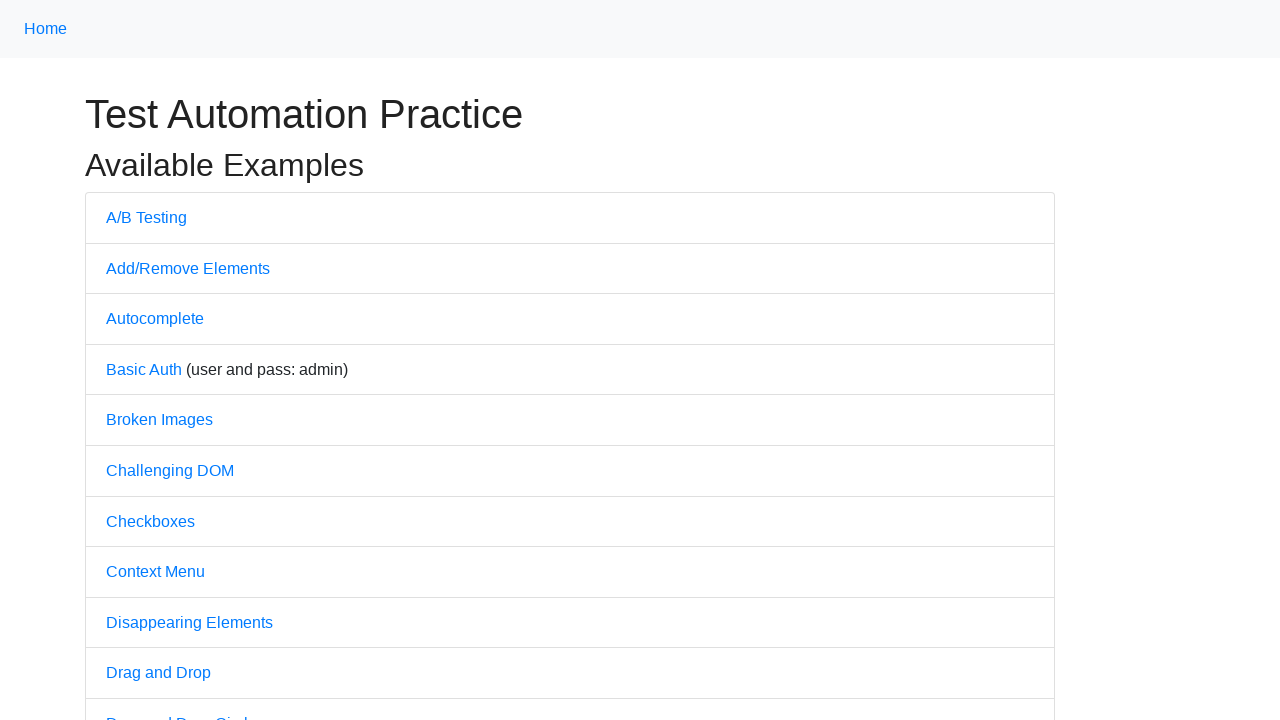

Clicked on A/B Testing link using link text at (146, 217) on text=A/B Testing
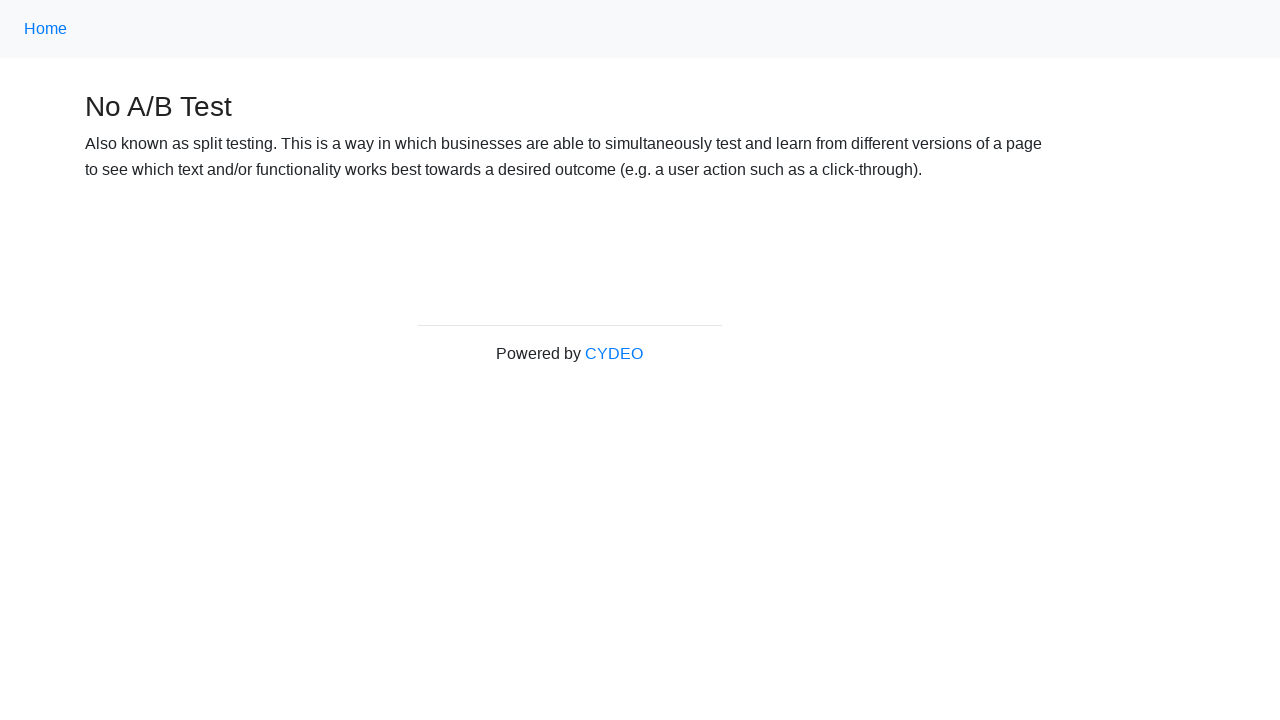

A/B Testing page loaded (domcontentloaded state)
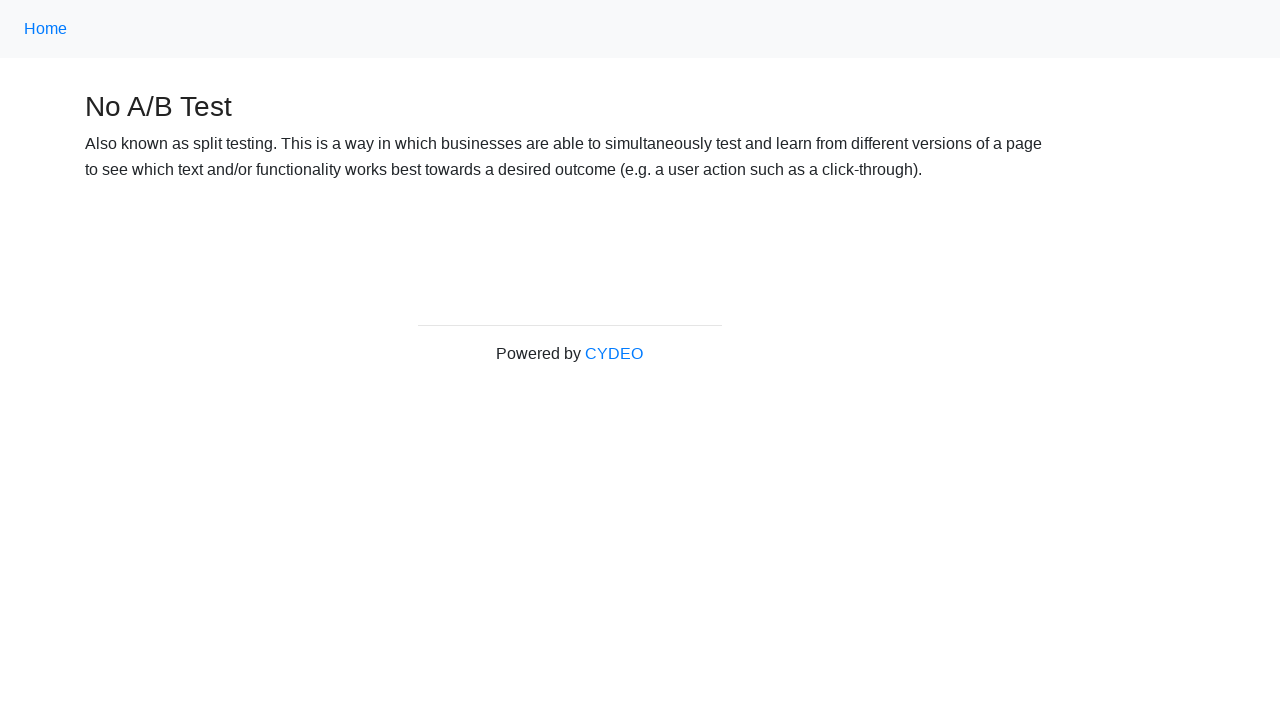

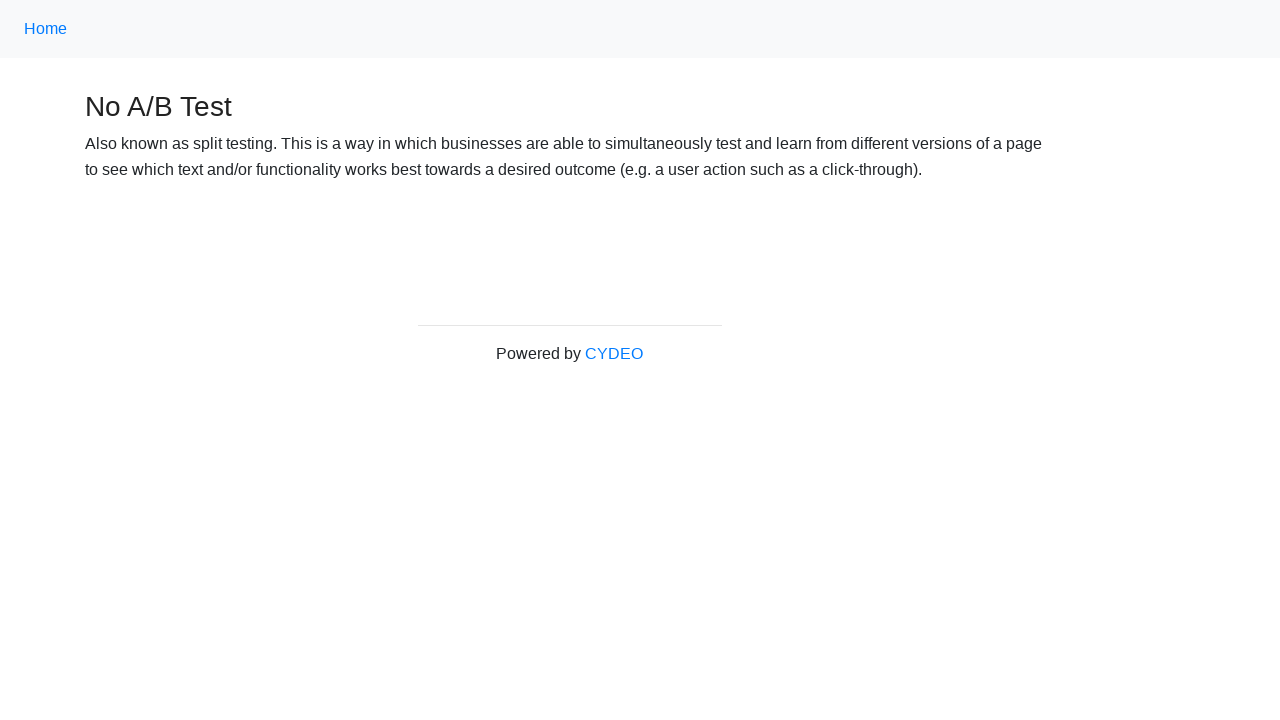